Tests checkbox interaction by first deselecting checkbox 2 if selected, then iterating through all checkboxes and clicking each one to toggle their state.

Starting URL: https://the-internet.herokuapp.com/checkboxes

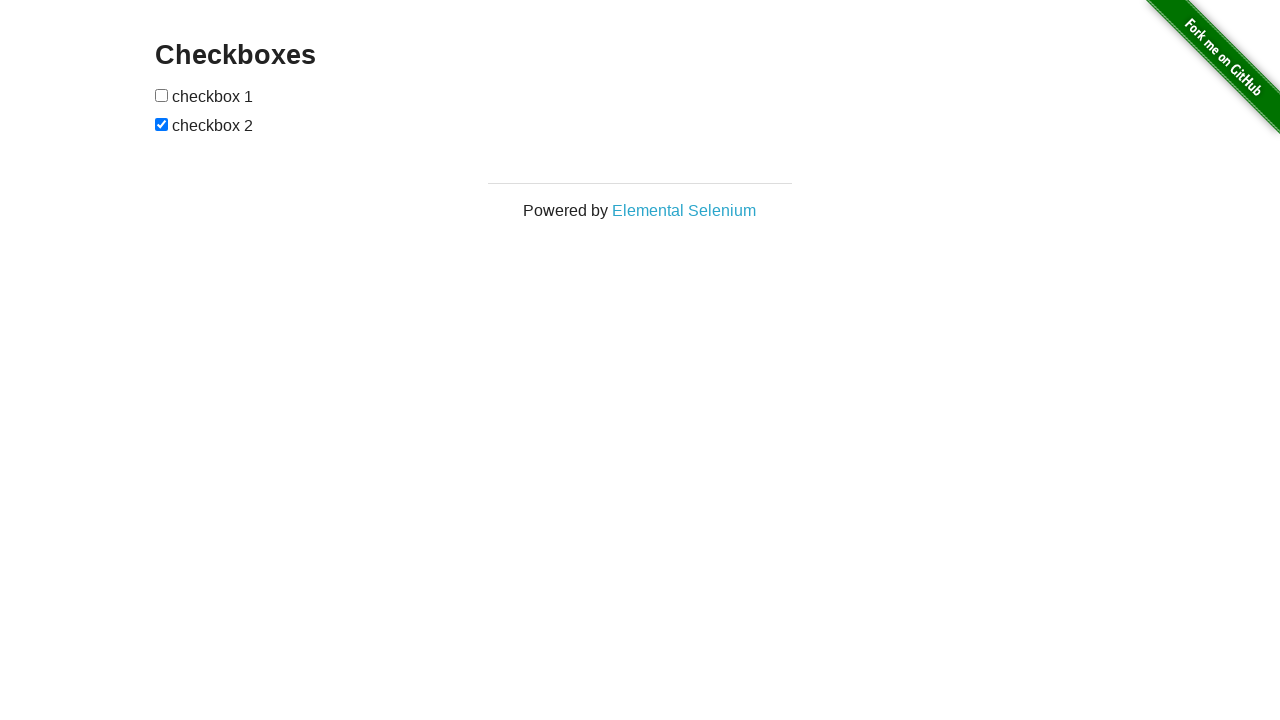

Waited for checkboxes to load on page
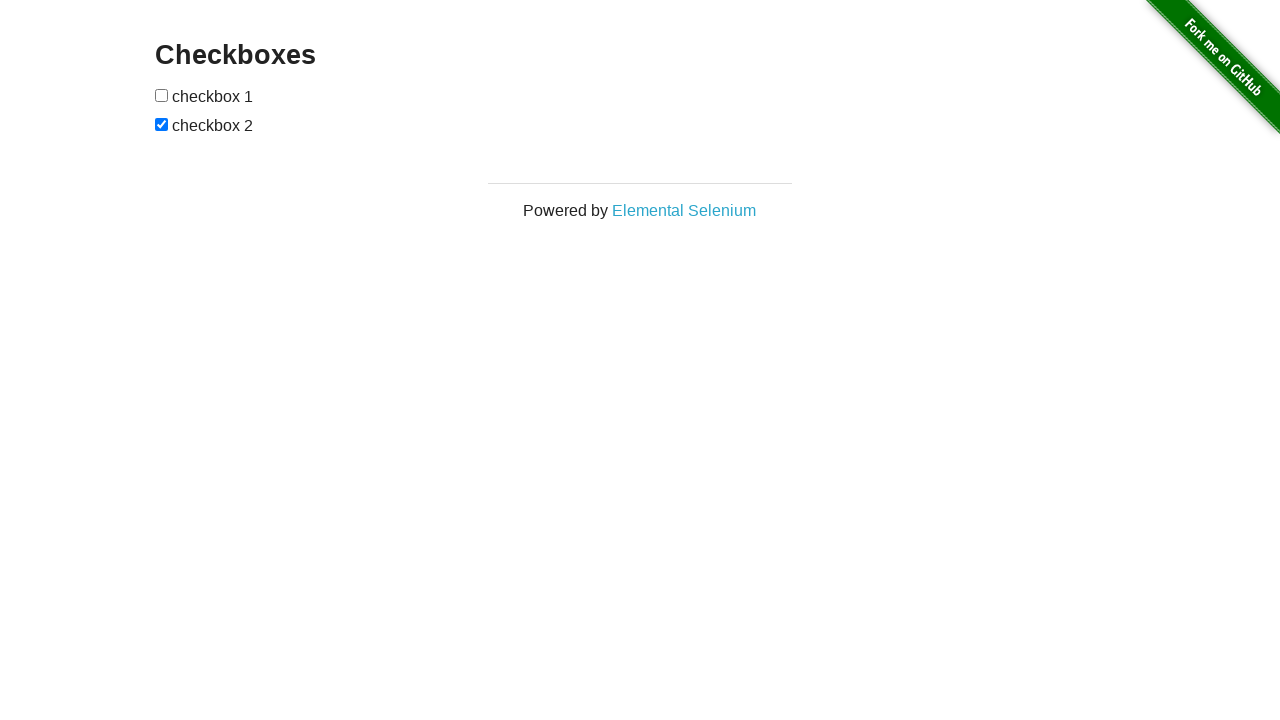

Located checkbox 2
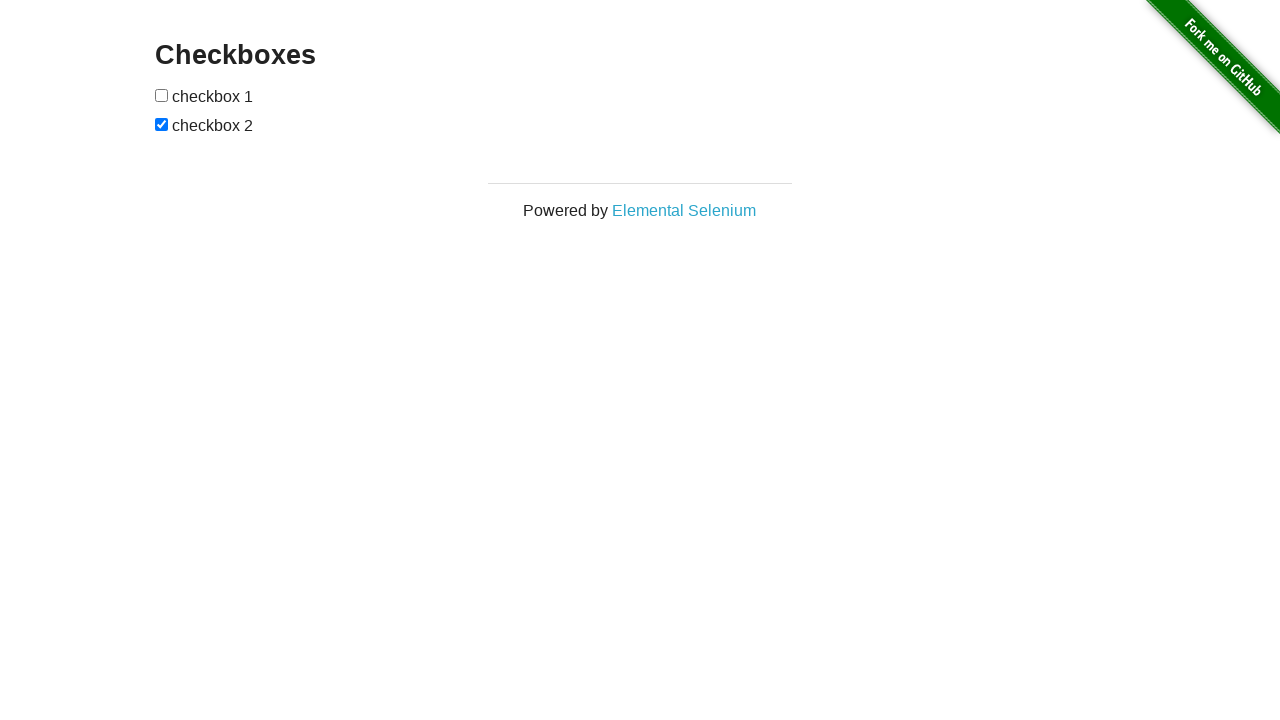

Checkbox 2 is checked, proceeding to deselect
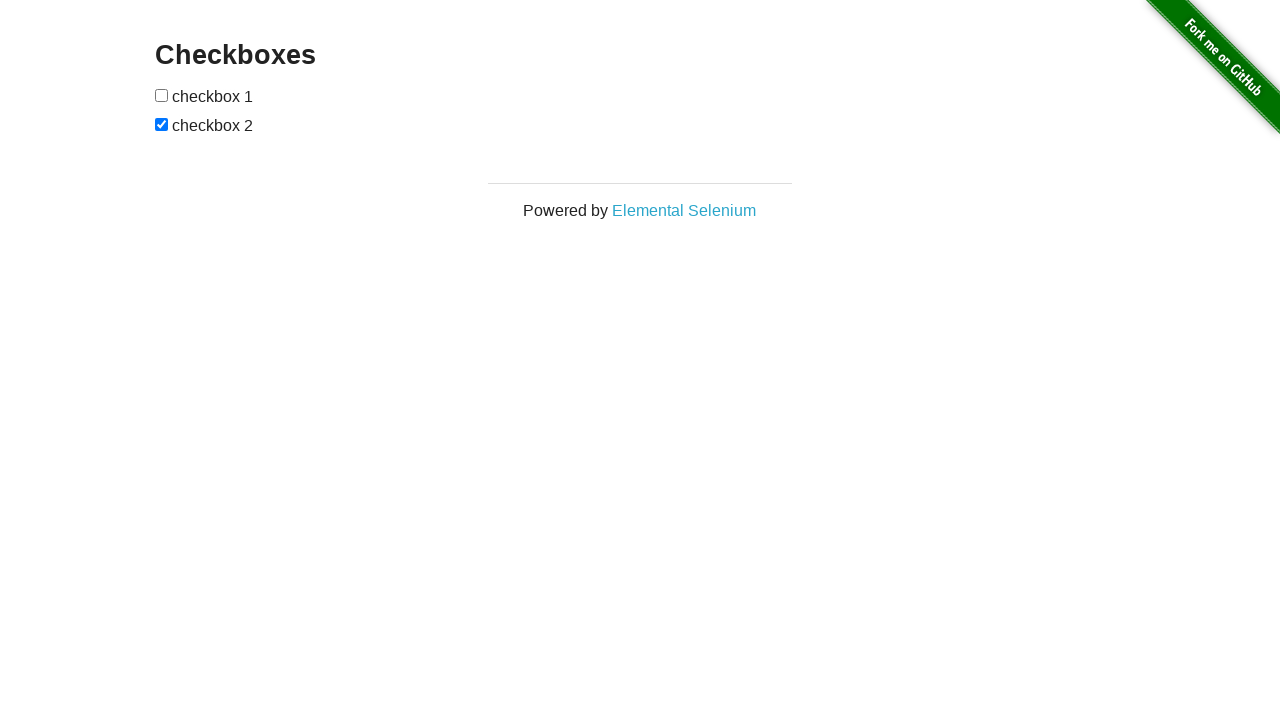

Clicked checkbox 2 to deselect it at (162, 124) on xpath=//input[2]
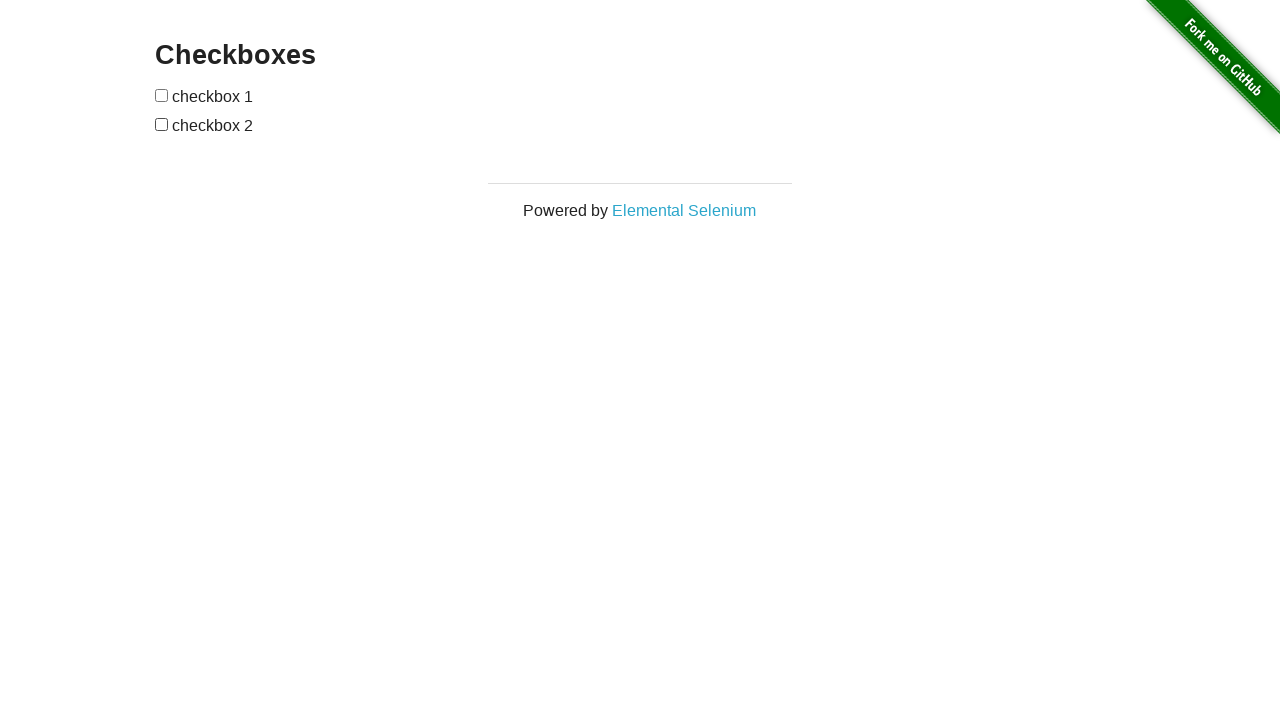

Waited 1 second after deselecting checkbox 2
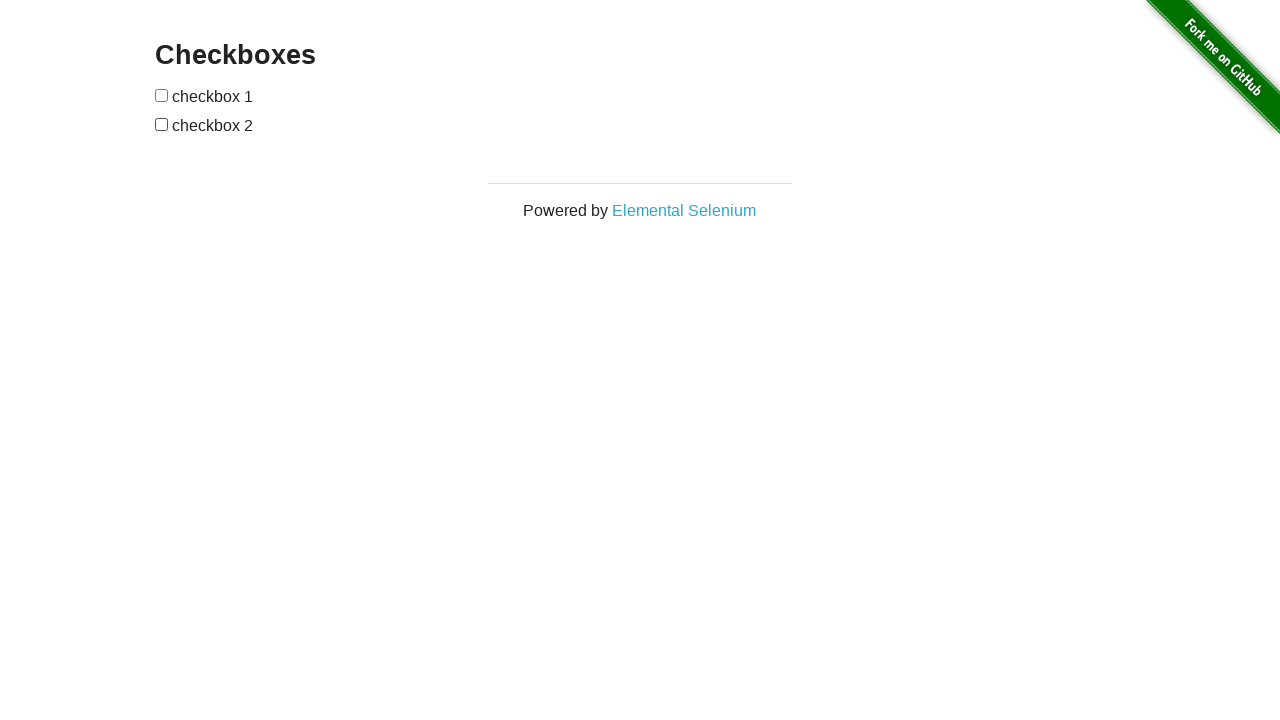

Located all checkboxes on page
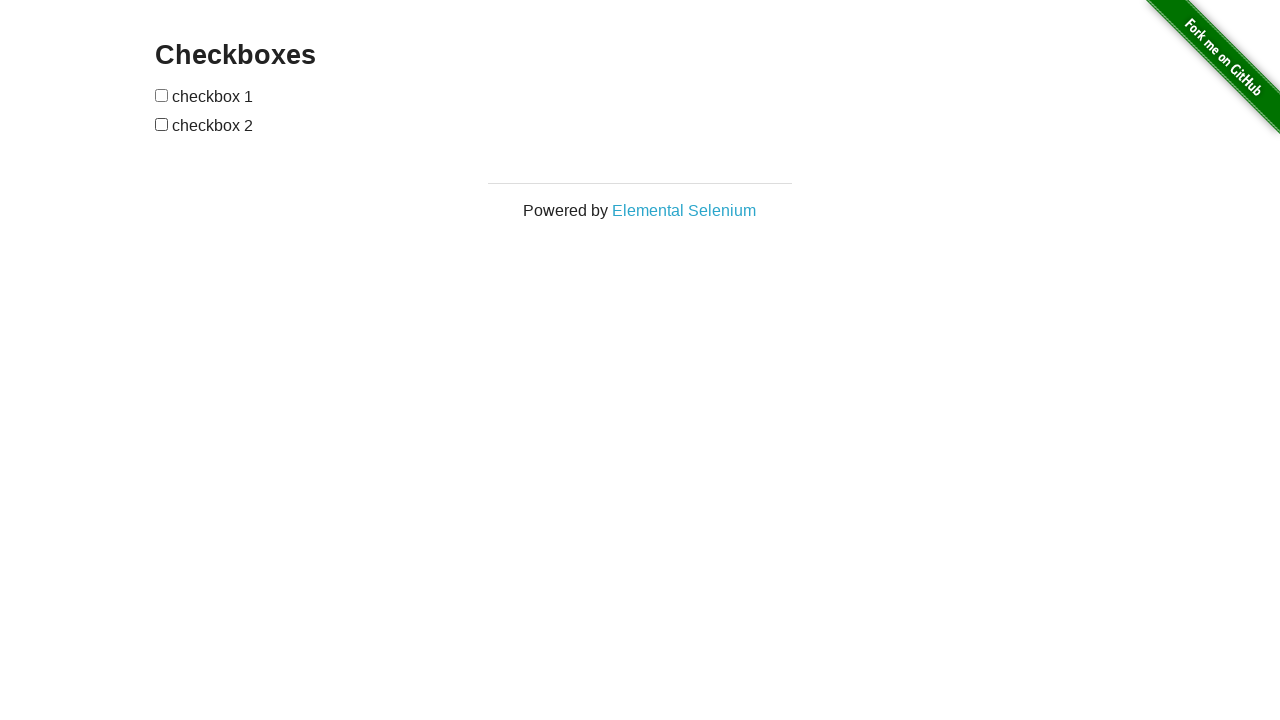

Found 2 checkboxes total
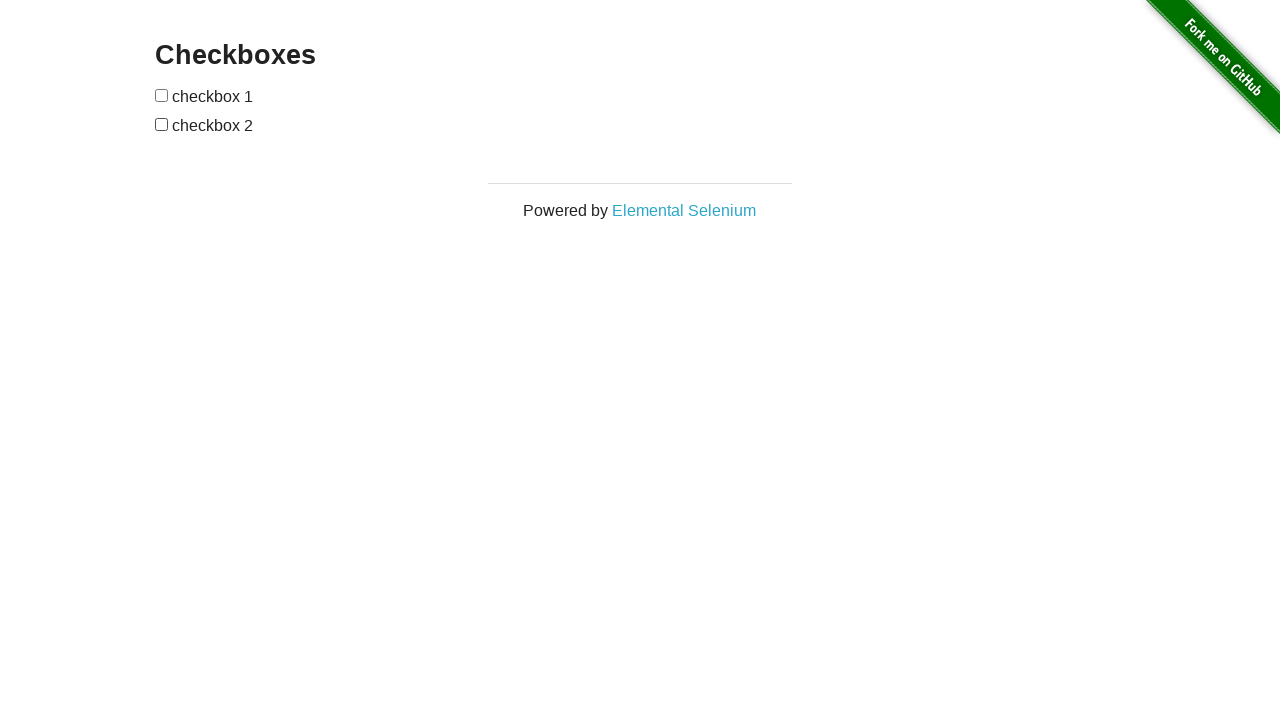

Clicked checkbox 1 to toggle its state at (162, 95) on input[type='checkbox'] >> nth=0
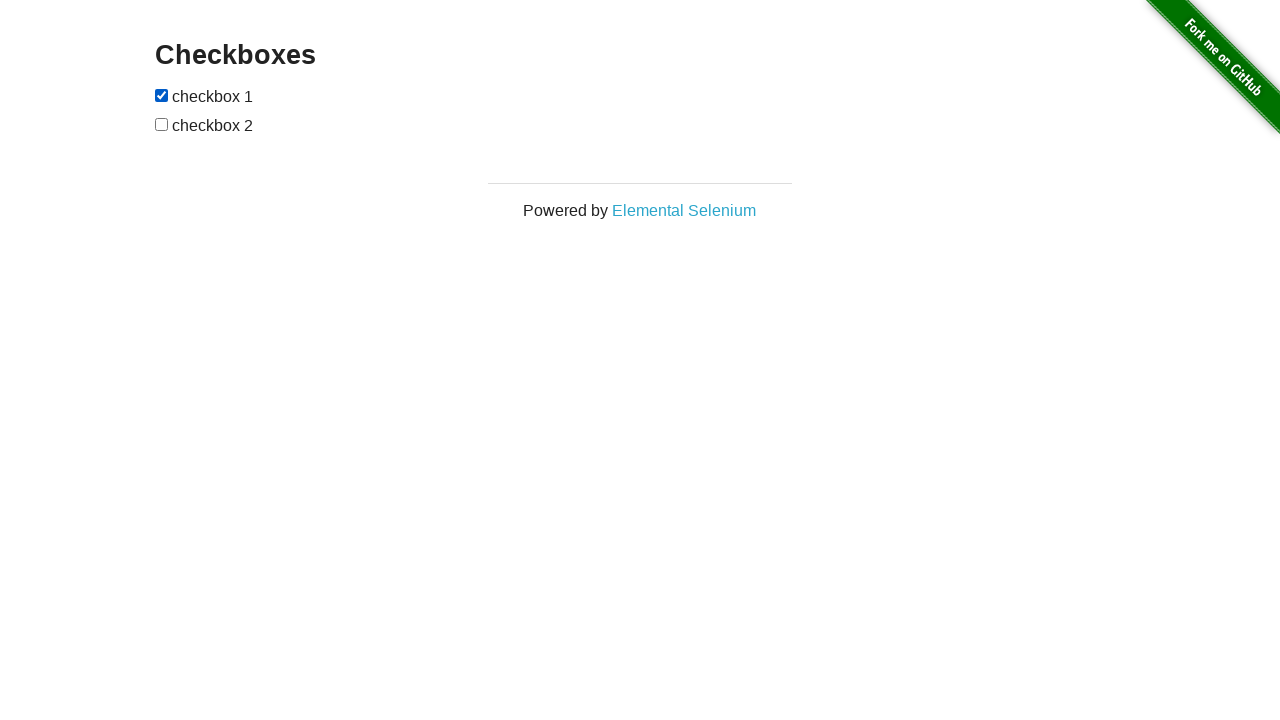

Waited 500ms after toggling checkbox 1
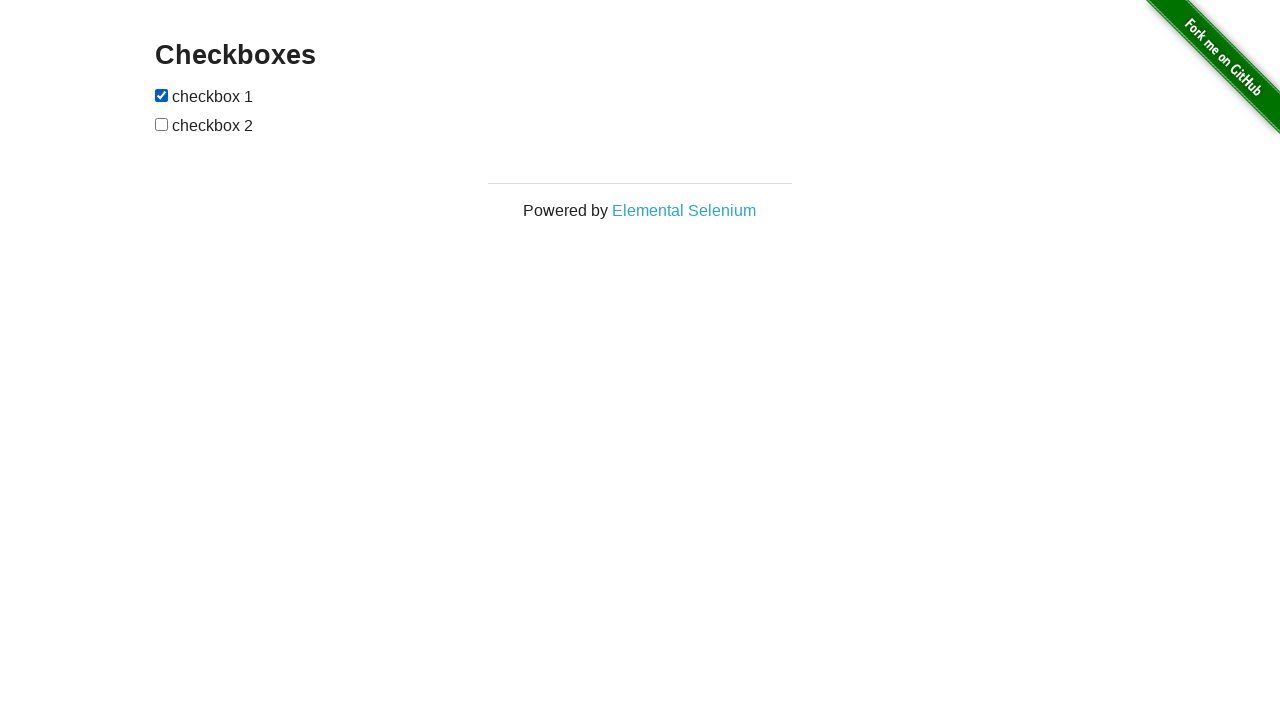

Clicked checkbox 2 to toggle its state at (162, 124) on input[type='checkbox'] >> nth=1
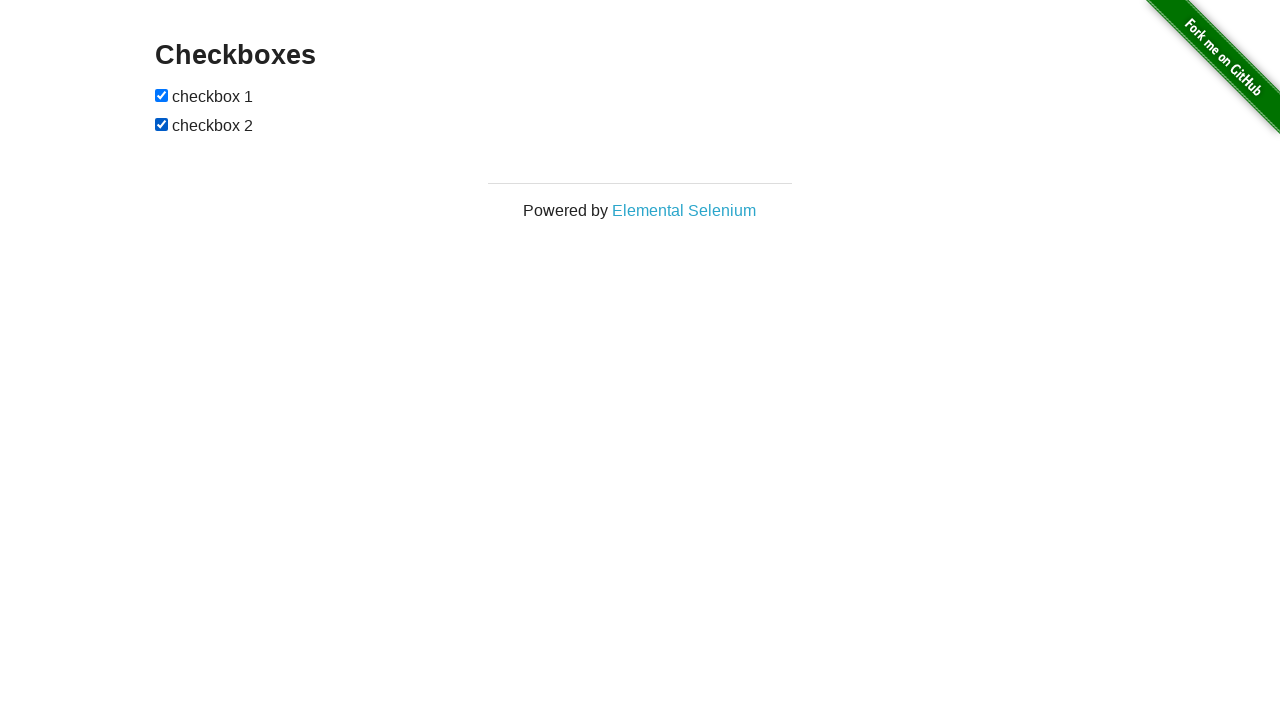

Waited 500ms after toggling checkbox 2
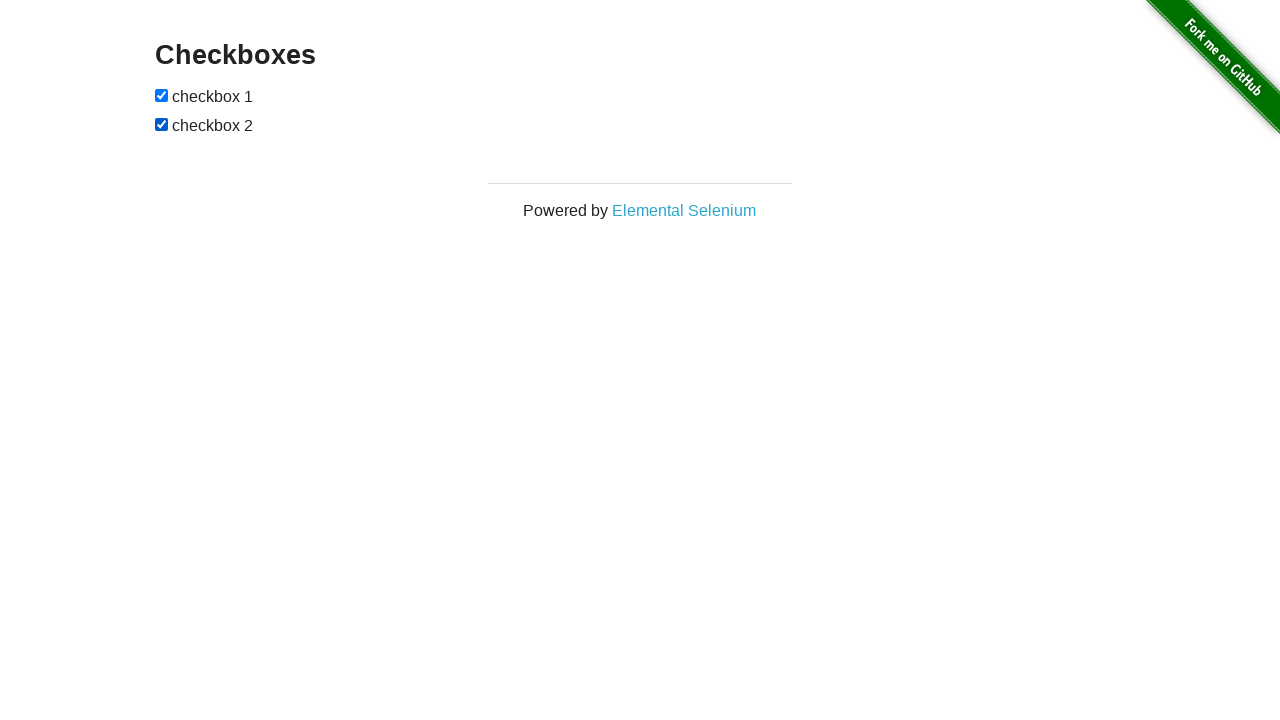

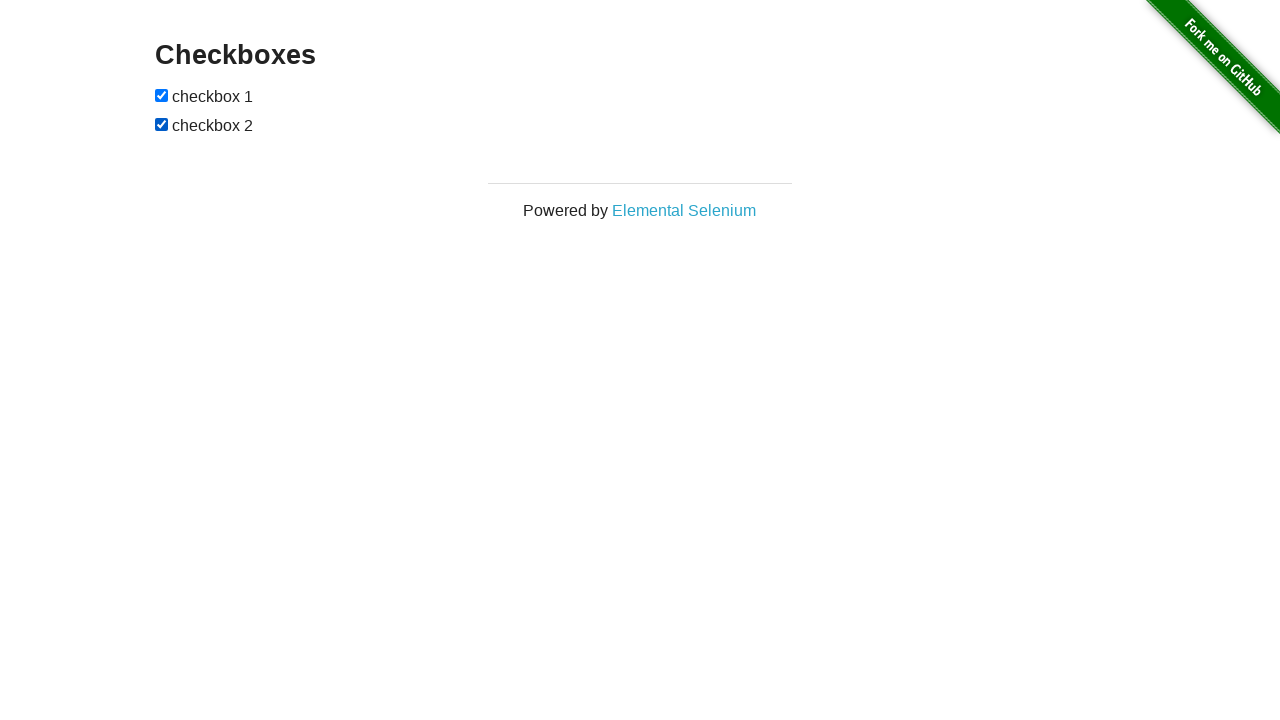